Tests drag and drop functionality by dragging an element into a drop target within an iframe

Starting URL: https://jqueryui.com/droppable/

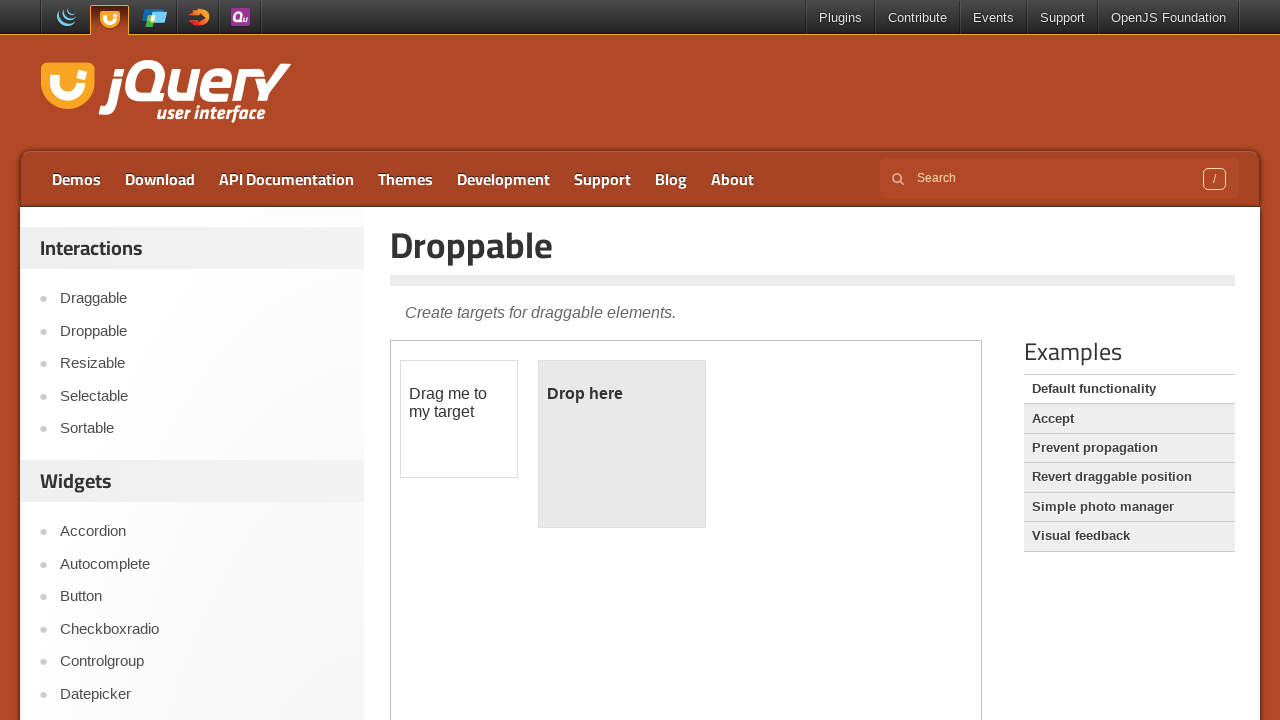

Located the iframe containing drag and drop demo
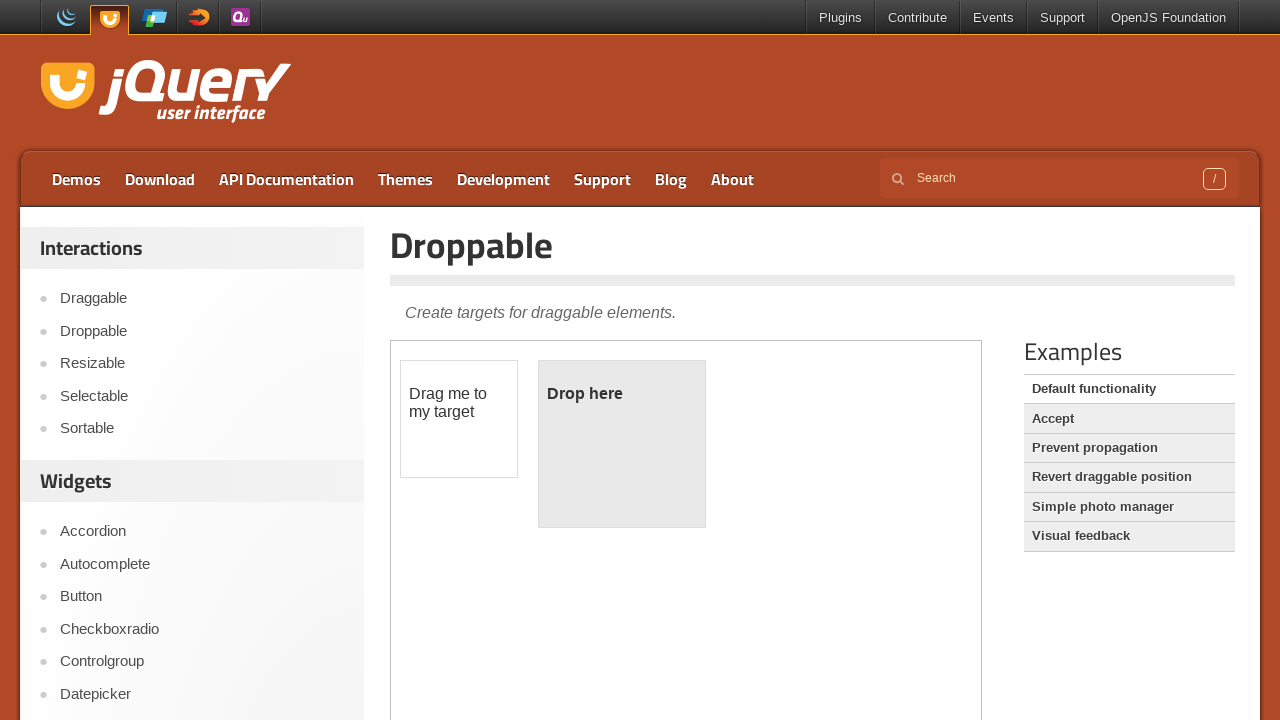

Located the draggable element with id 'draggable'
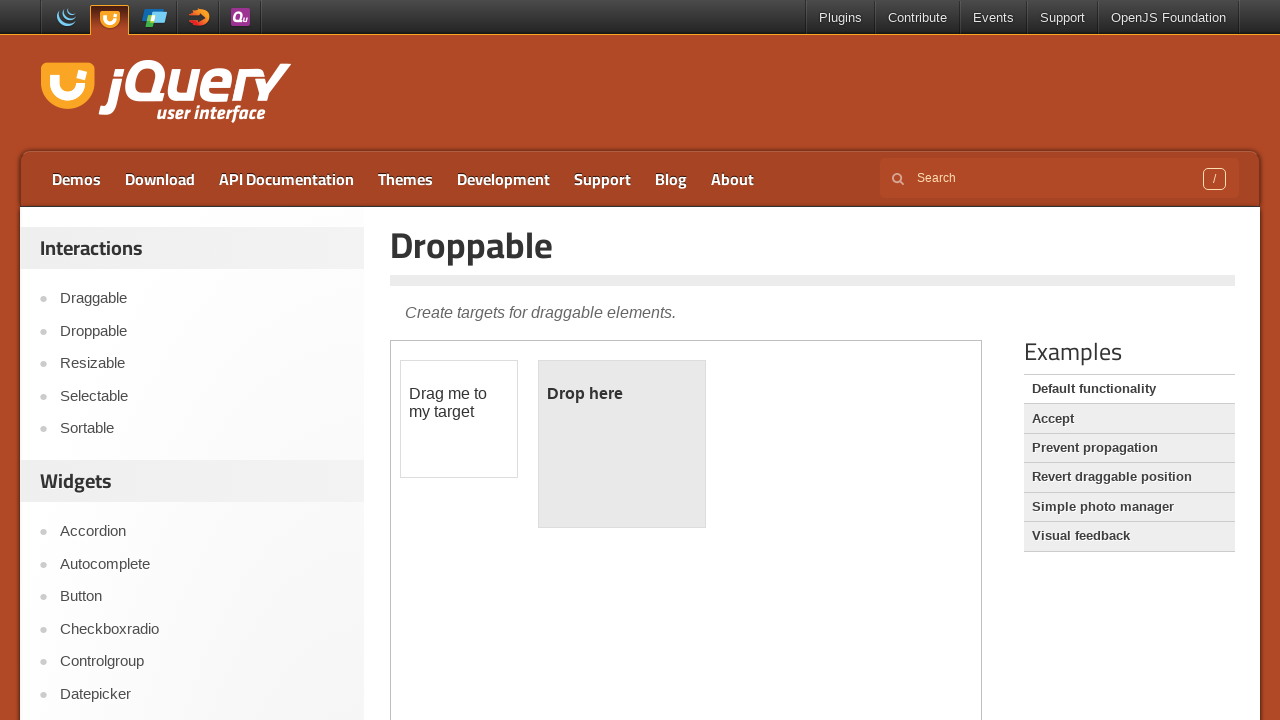

Located the droppable target element with id 'droppable'
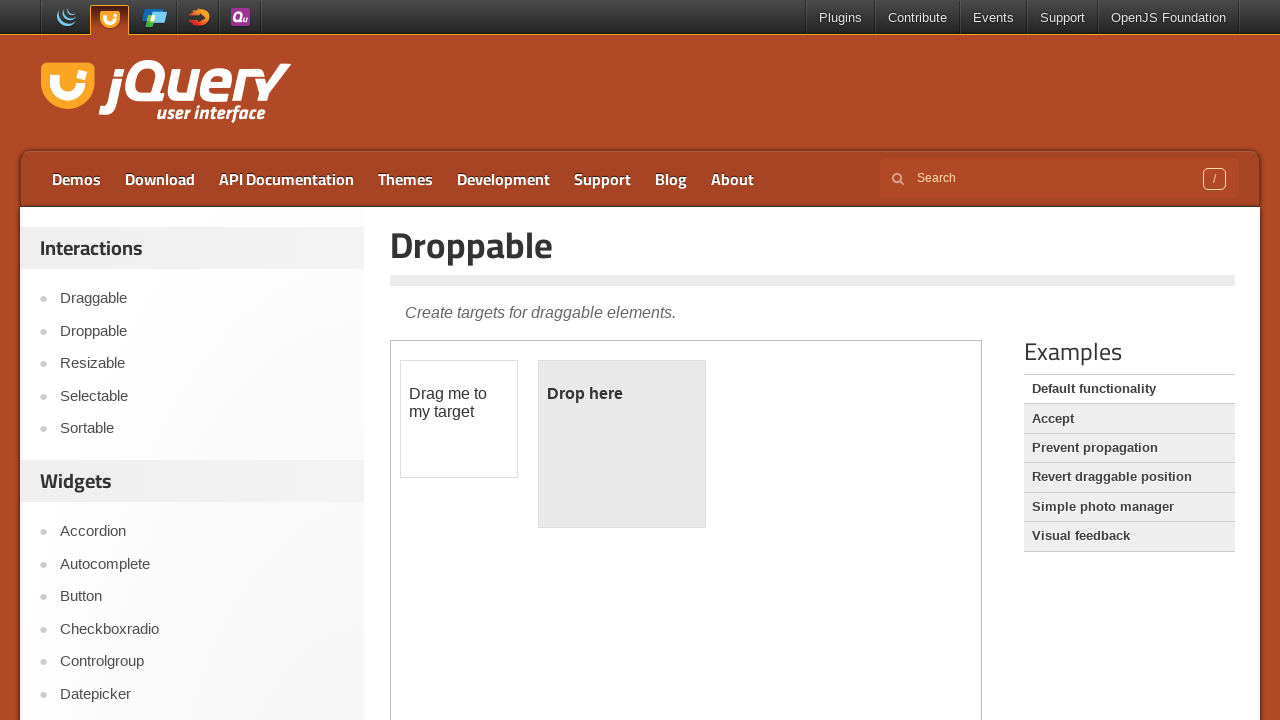

Dragged the source element into the target drop zone at (622, 444)
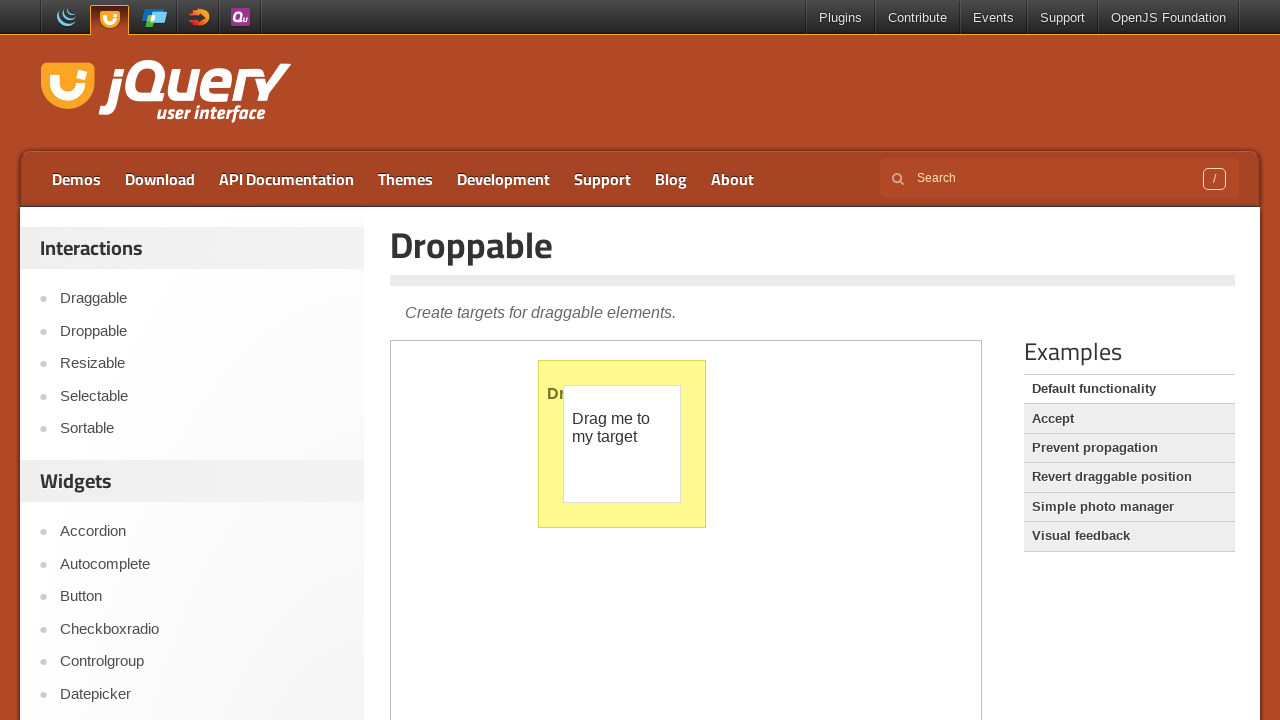

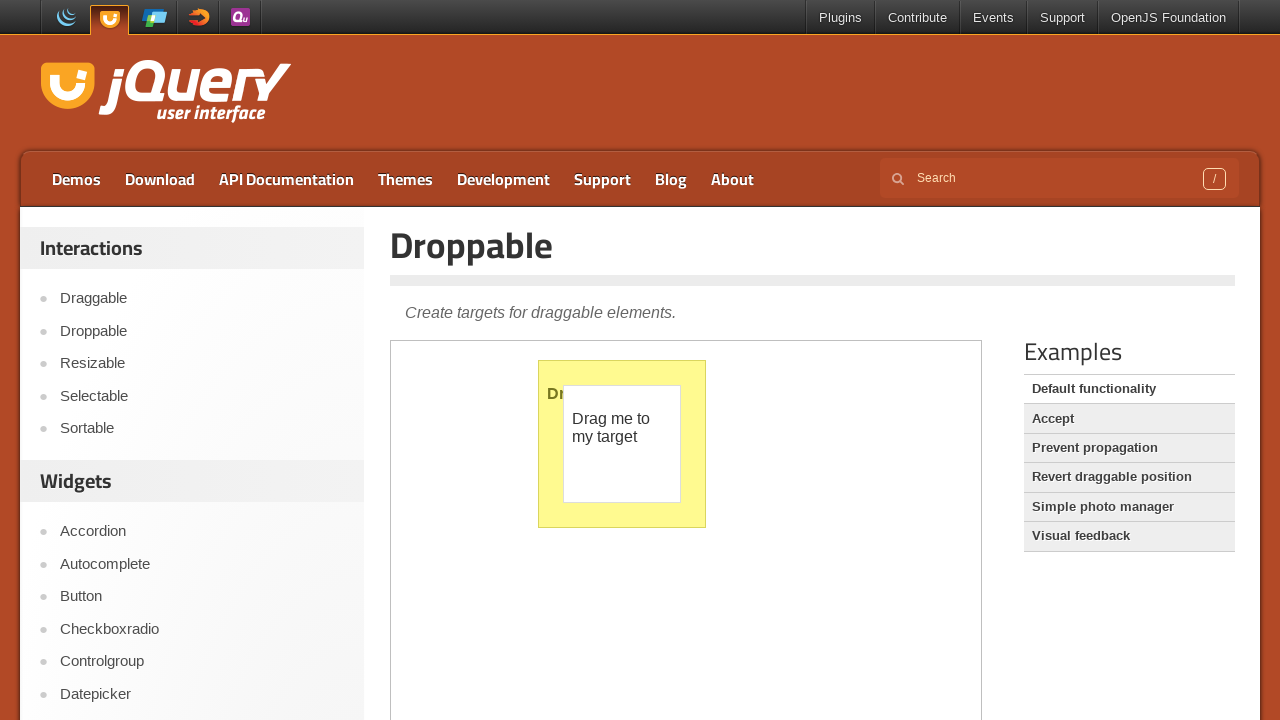